Tests simple alert handling by clicking the alert button and accepting the alert

Starting URL: https://demoqa.com/alerts

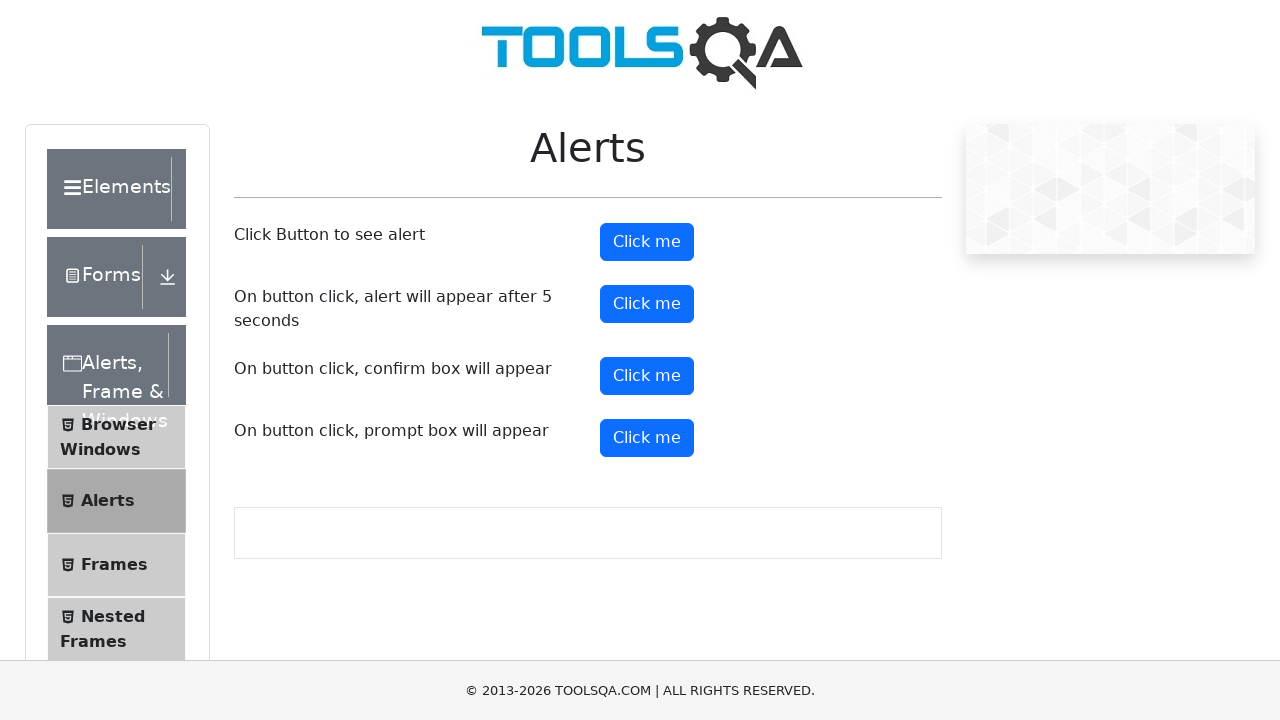

Set up dialog handler to accept alerts
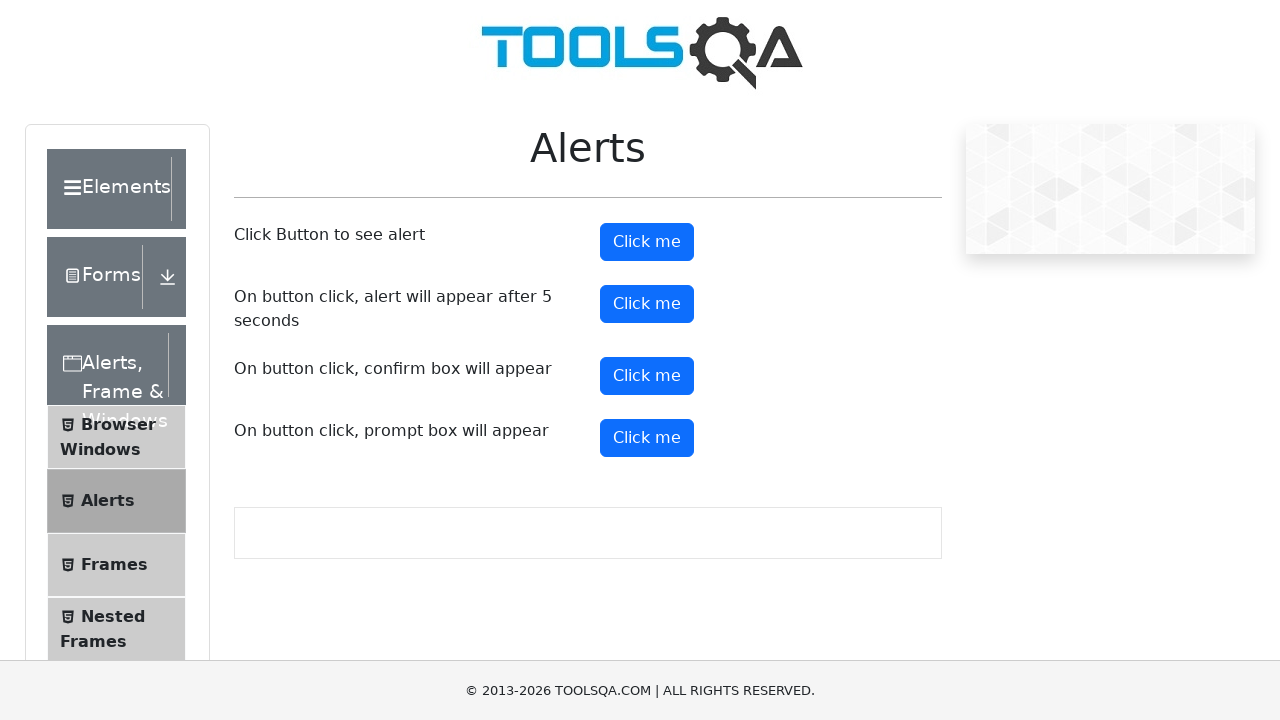

Clicked the alert button to trigger simple alert at (647, 242) on #alertButton
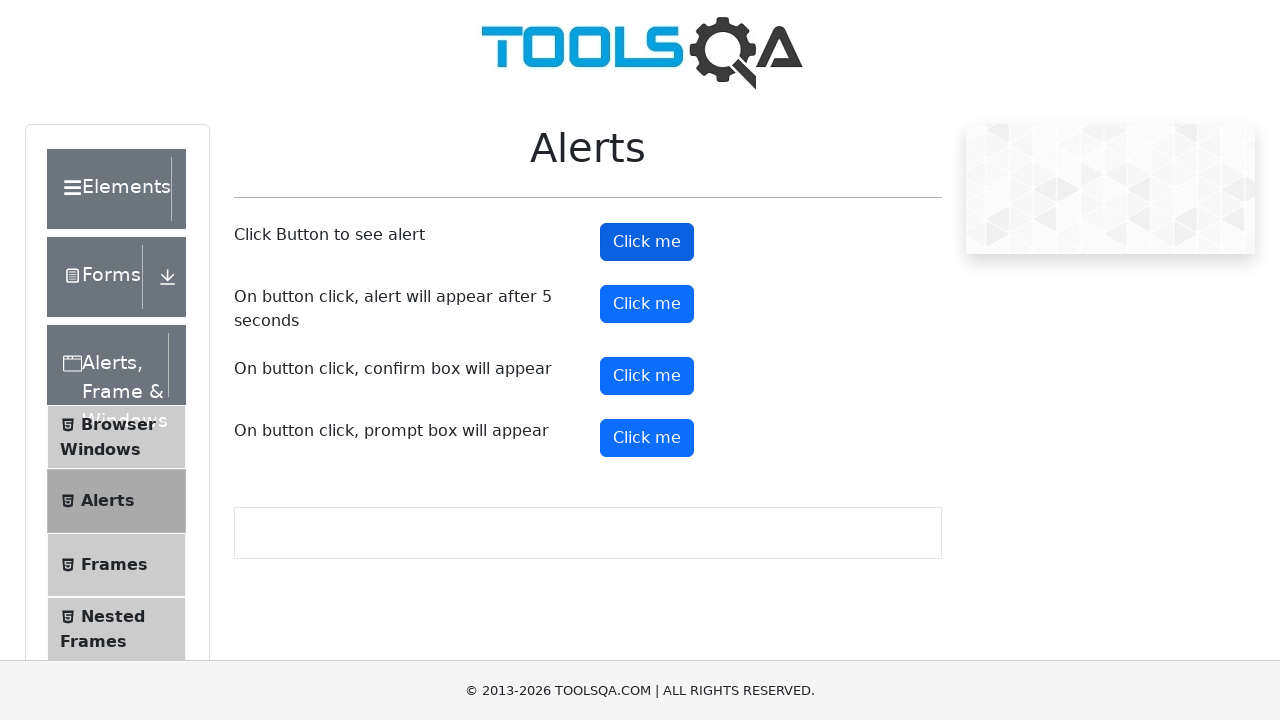

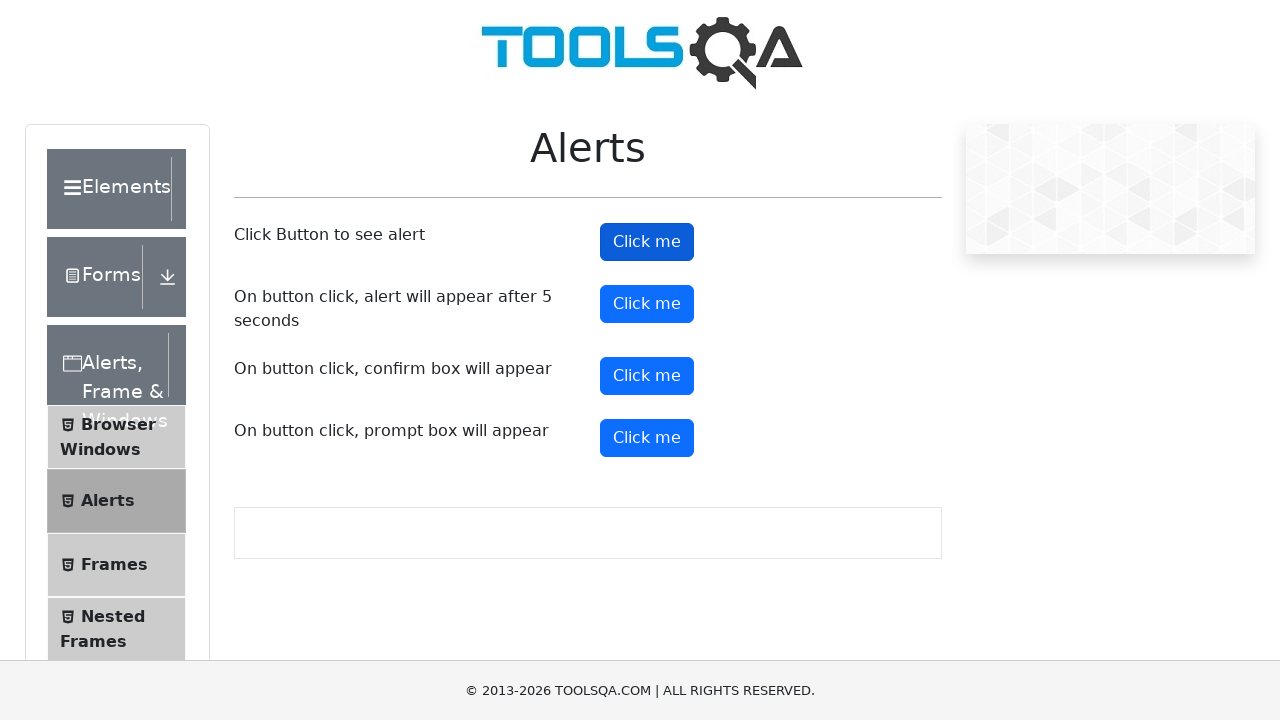